Tests the Shifting Content feature by navigating through different examples including menu elements, images with various loading options, and lists.

Starting URL: https://practice.expandtesting.com/

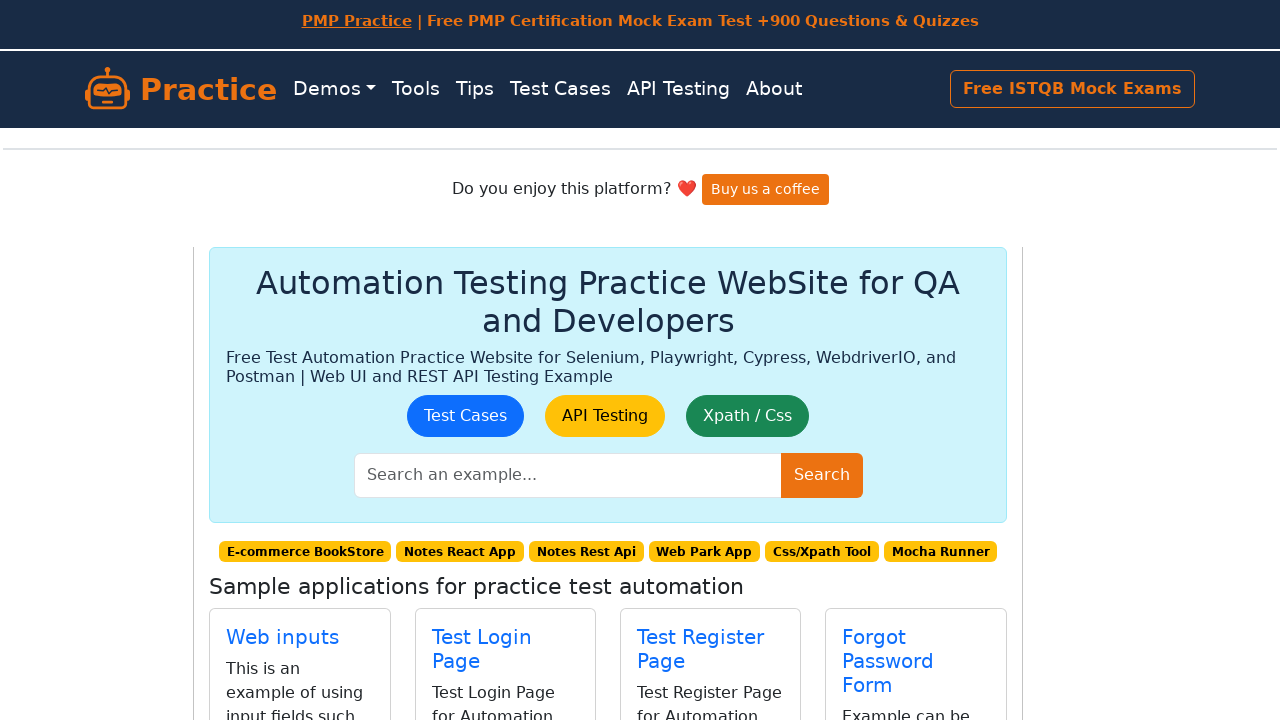

Clicked on Shifting Content section at (882, 388) on internal:text="Shifting Content"i
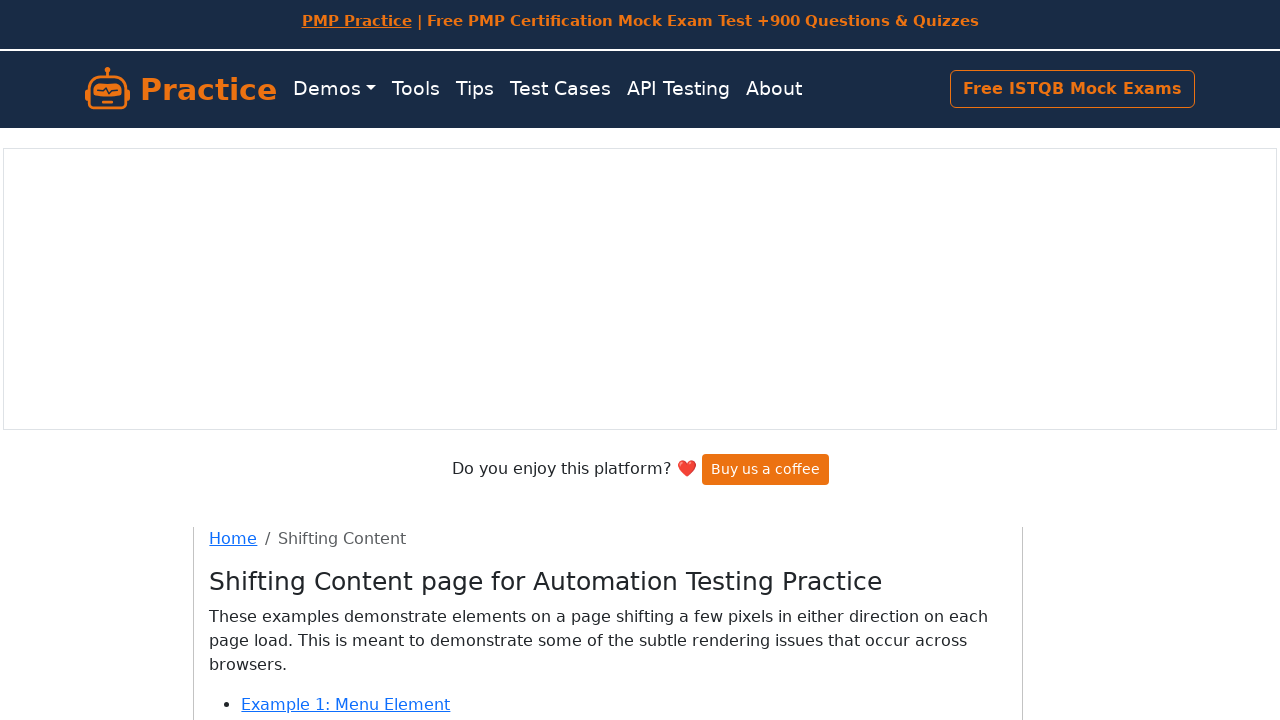

Clicked on Example 1: Menu Element at (346, 704) on internal:text="Example 1: Menu Element"i
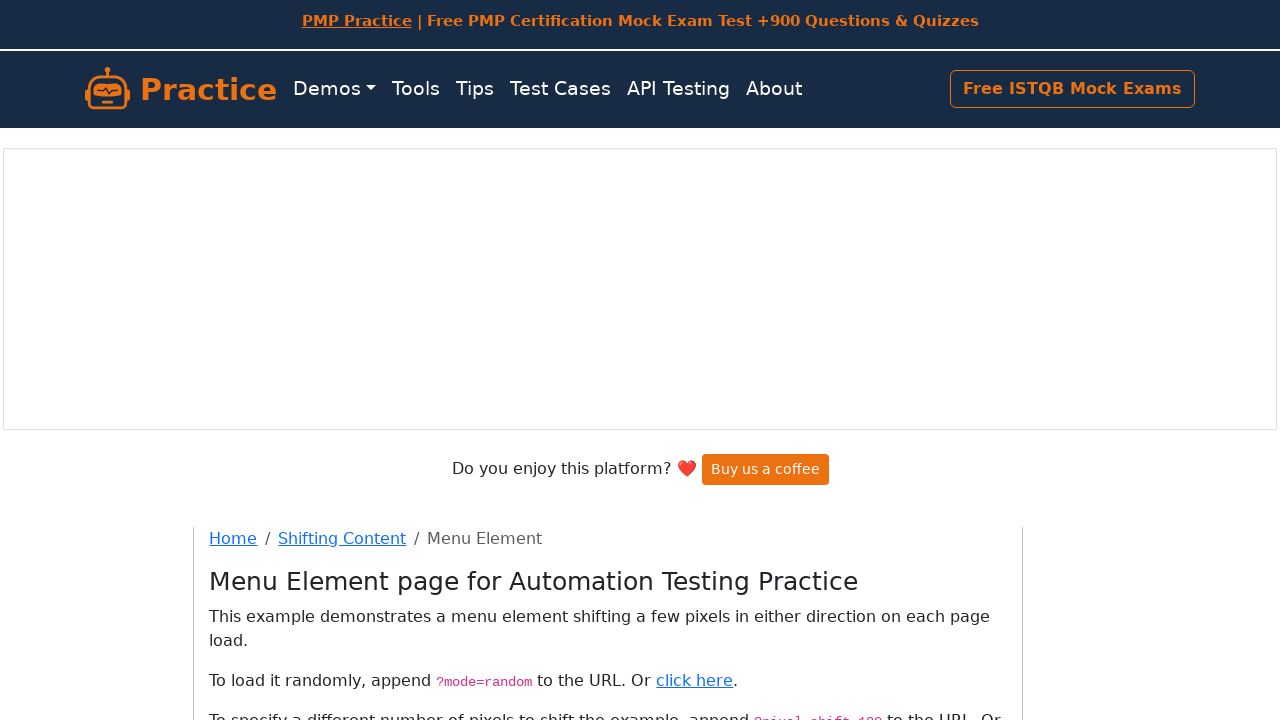

Navigated back to Shifting Content at (342, 538) on internal:text="Shifting Content"i
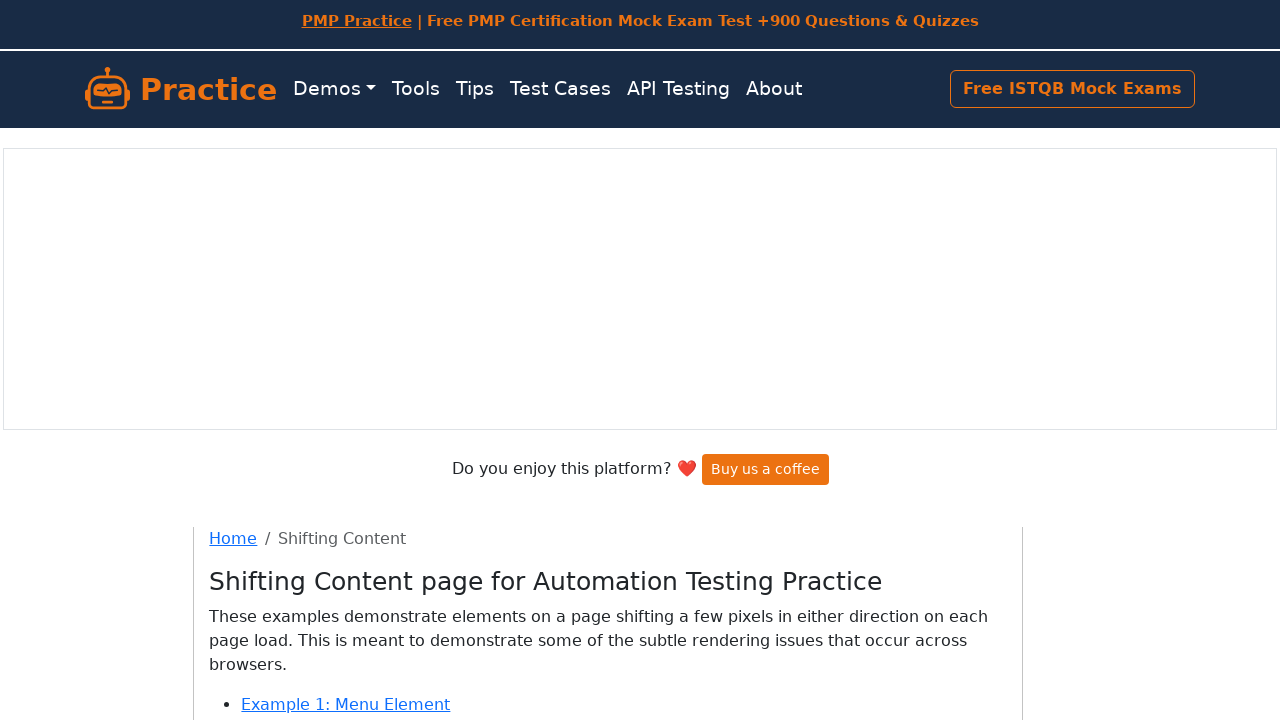

Clicked on Example 2: An image at (326, 400) on internal:text="Example 2: An image"i
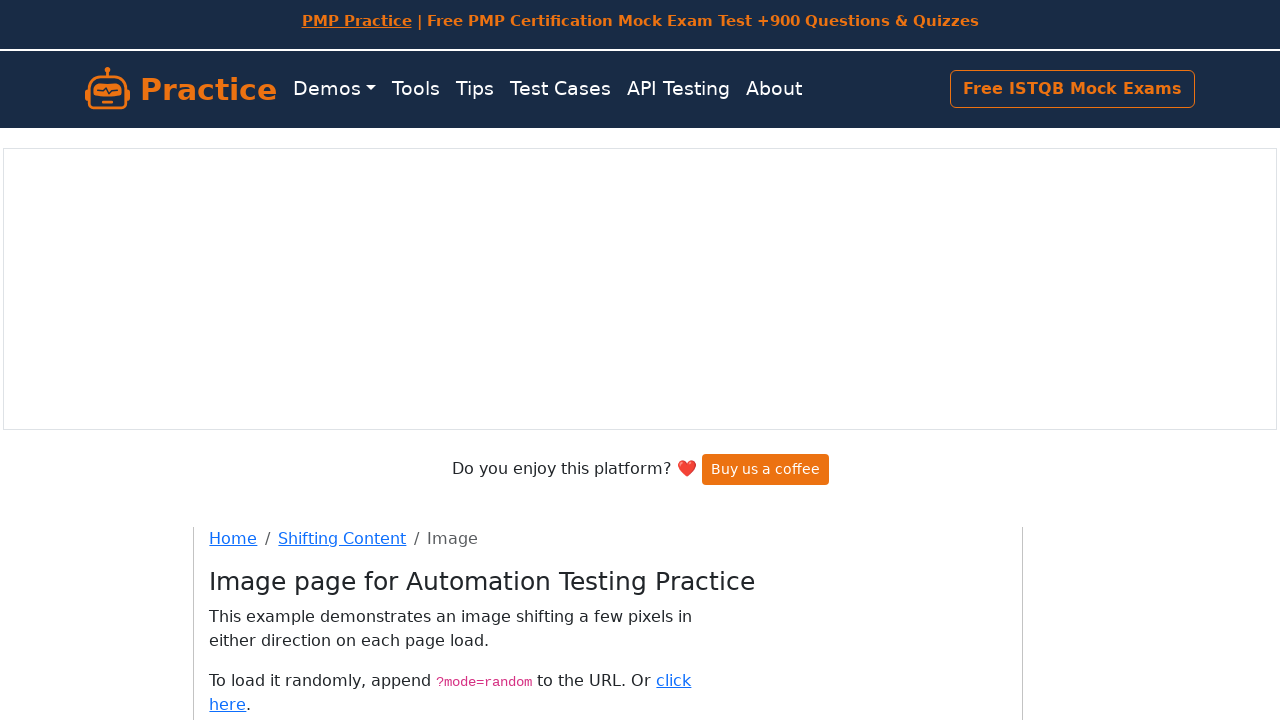

Clicked link to load image randomly at (674, 680) on p >> internal:has-text="To load it randomly, append ?"i >> internal:role=link
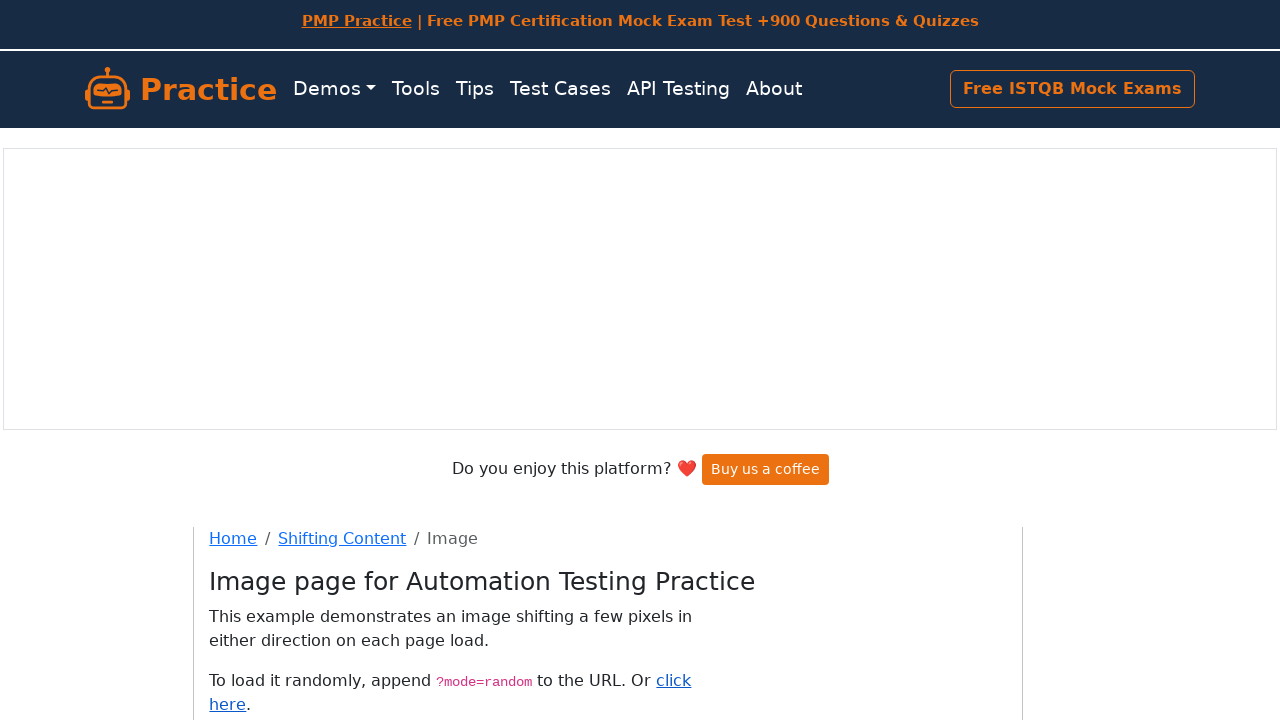

Clicked link to specify a different number at (565, 400) on p >> internal:has-text="To specify a differant numbor"i >> internal:role=link
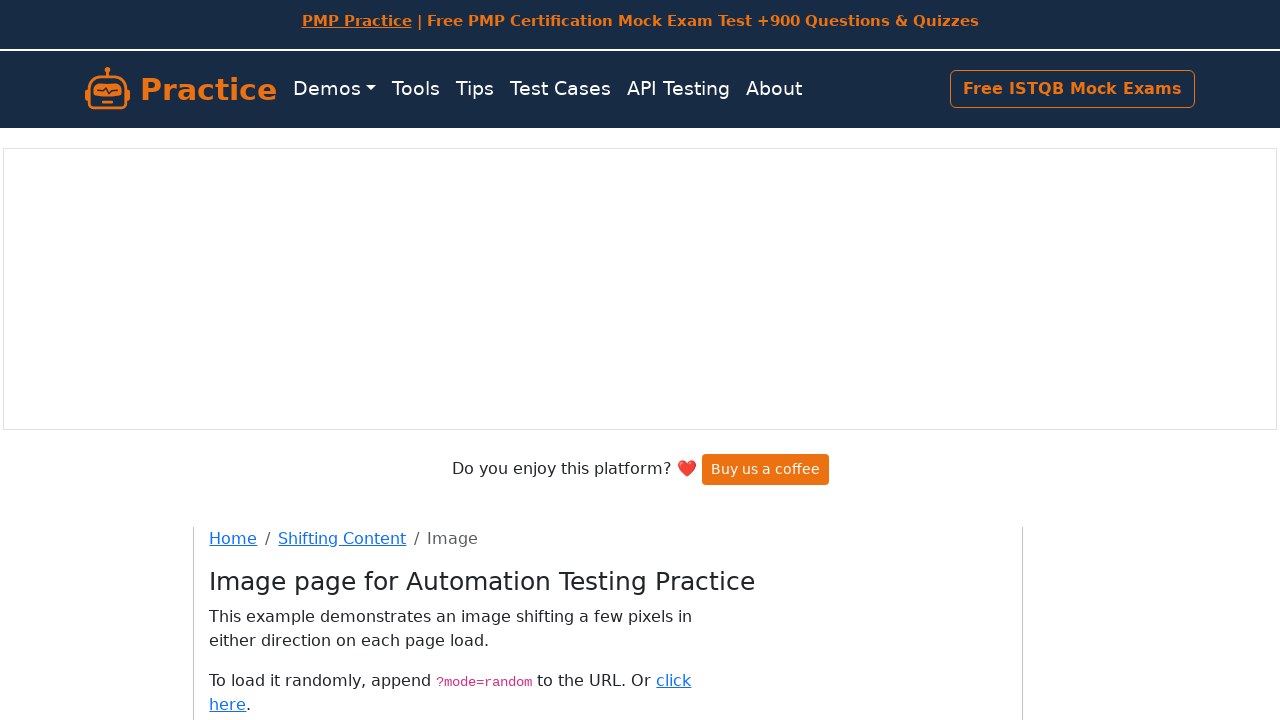

Clicked link to do both together at (686, 388) on p >> internal:has-text="To do both together, use ?"i >> internal:role=link
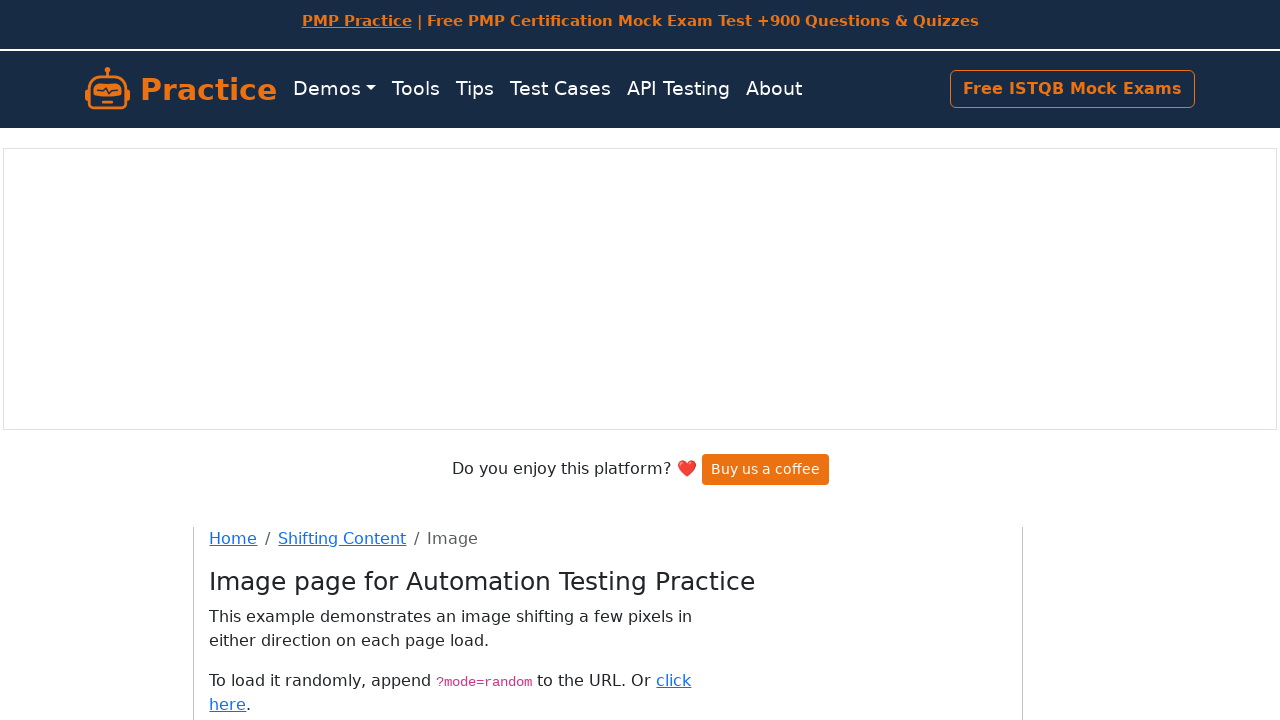

Clicked link for simple image at (649, 400) on p >> internal:has-text="For a simple image append ?"i >> internal:role=link
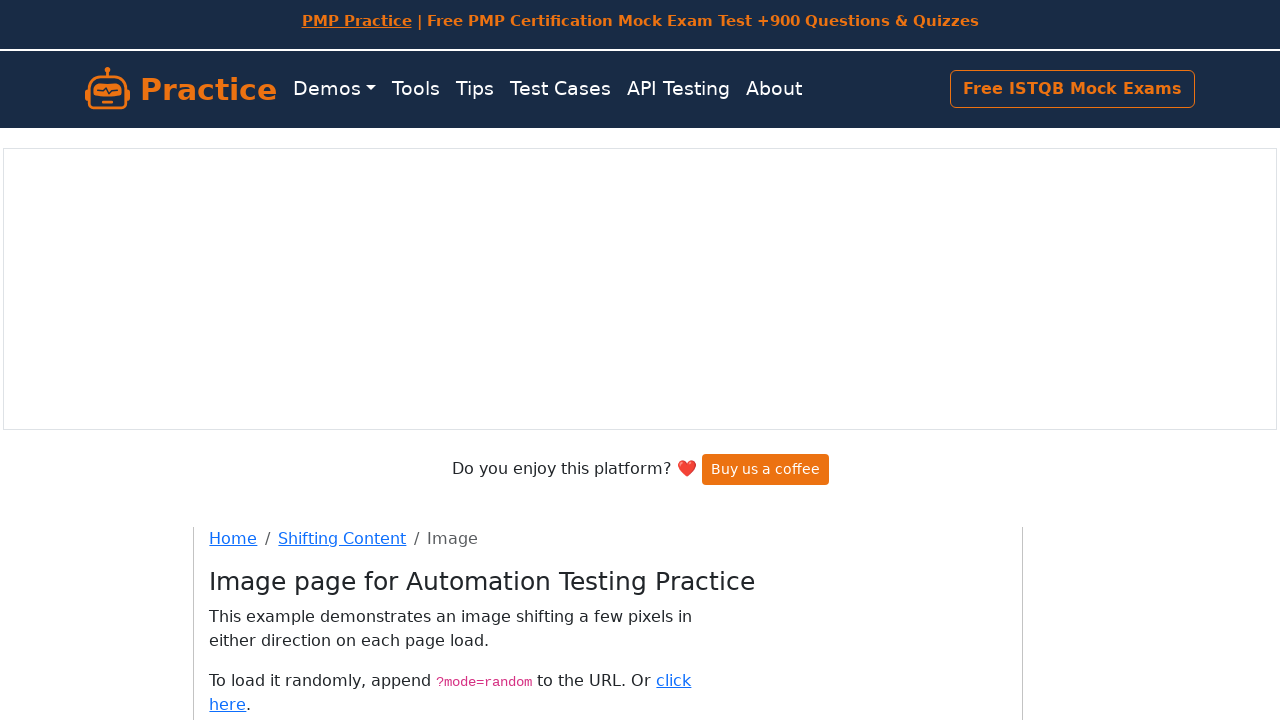

Navigated back to Shifting Content at (342, 538) on internal:text="Shifting Content"i
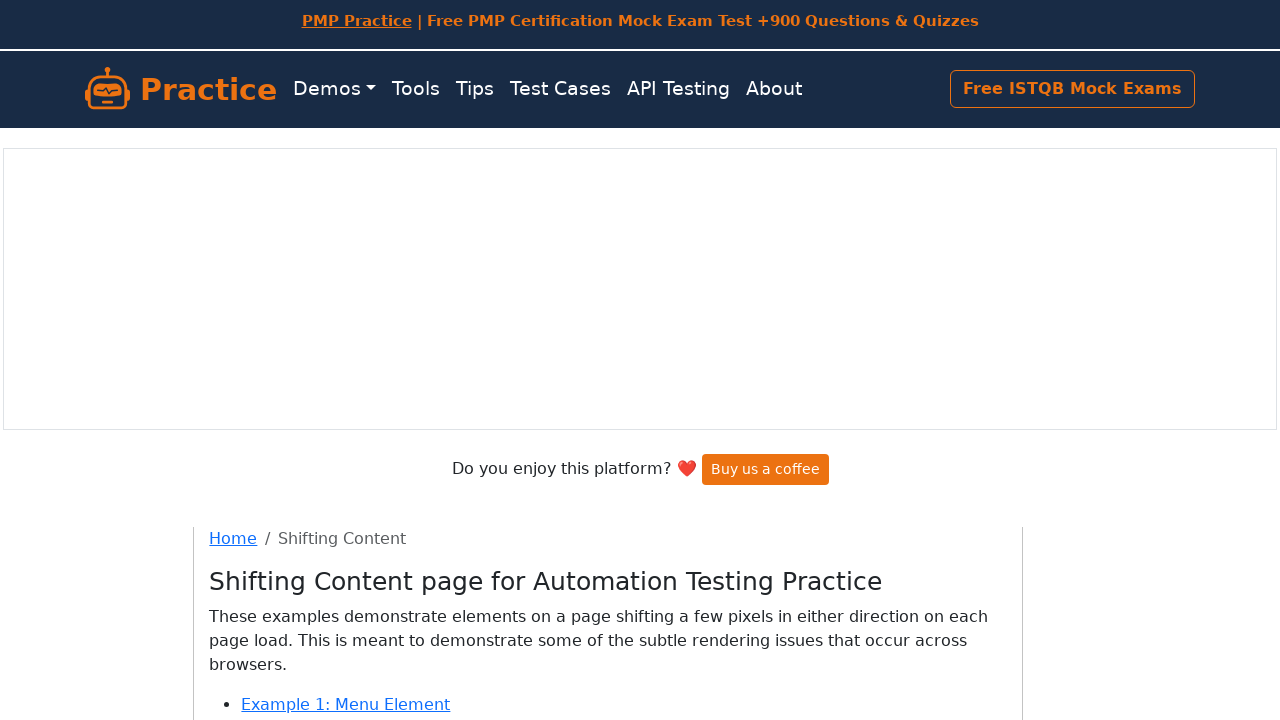

Clicked on Example 3: List at (302, 400) on internal:text="Example 3: List"i
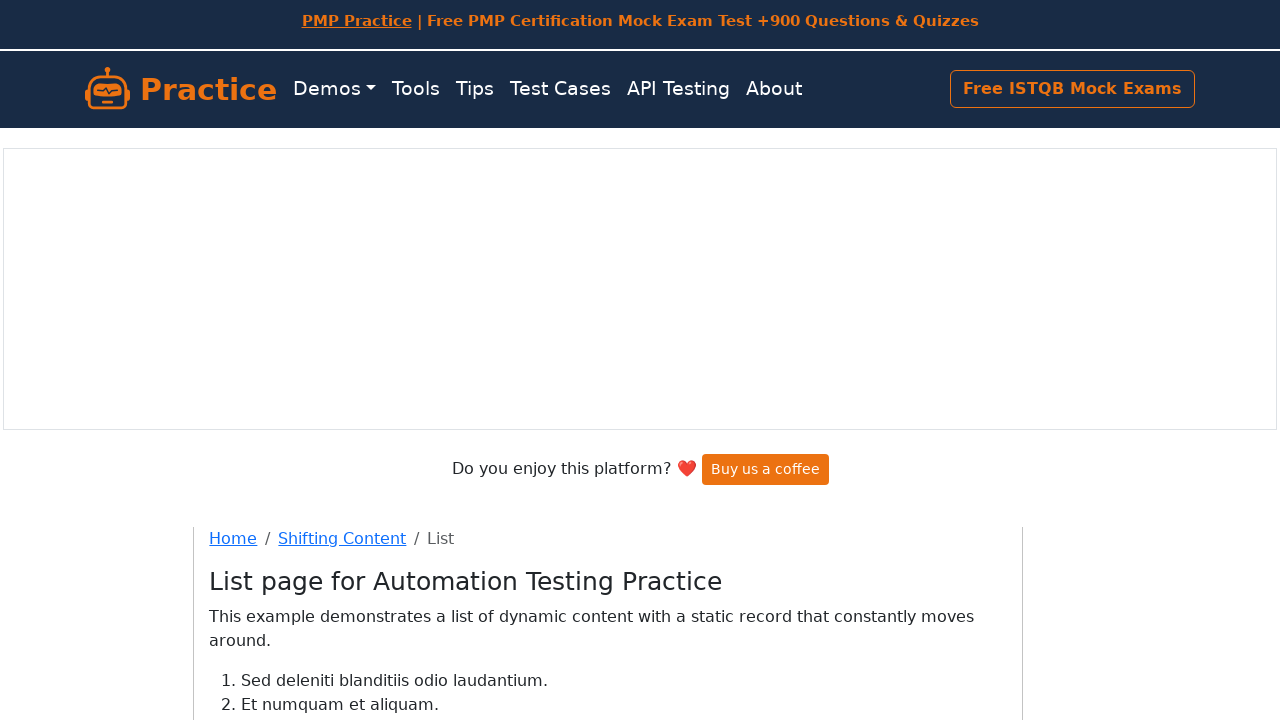

Navigated back to Shifting Content at (342, 538) on internal:text="Shifting Content"i
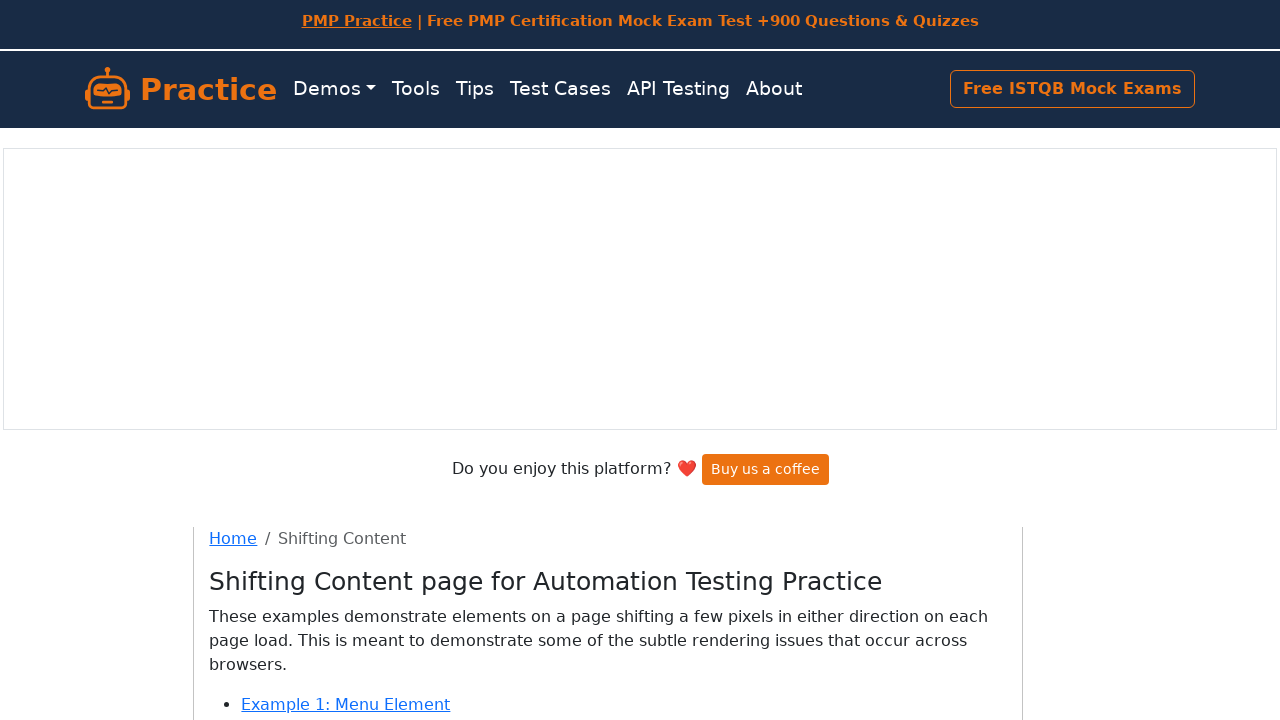

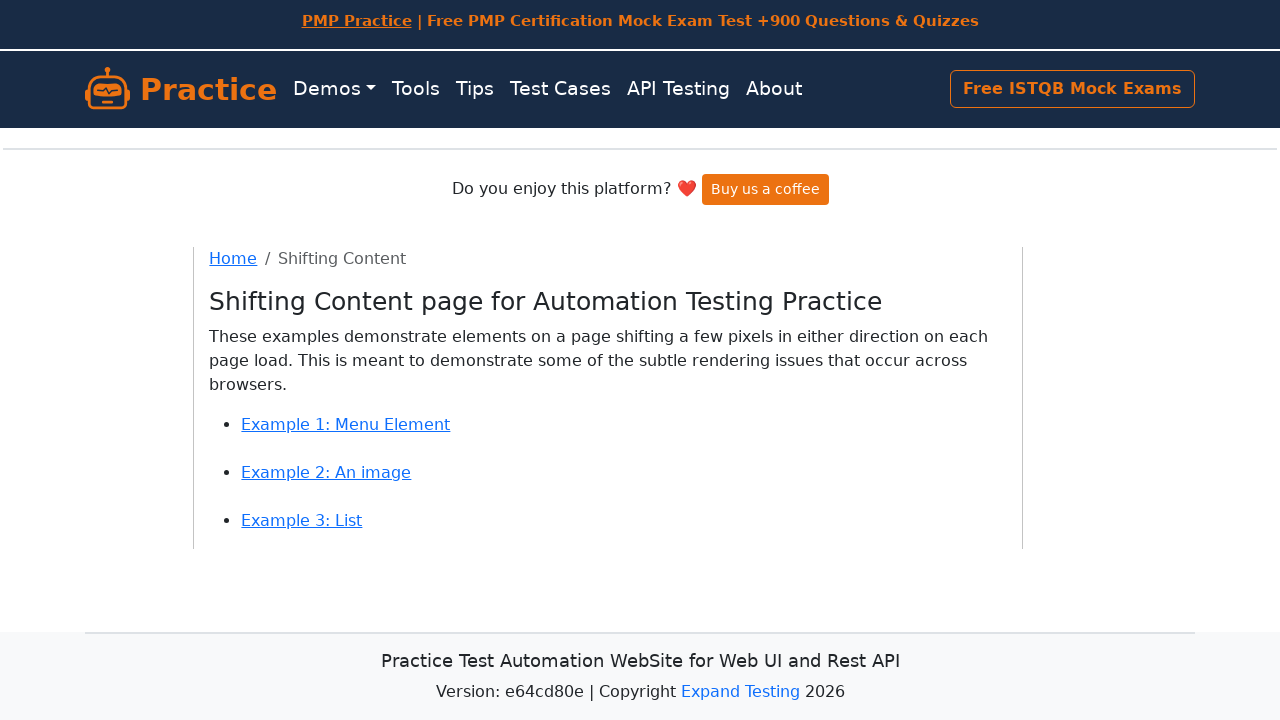